Navigates to the Forms section by clicking on the Forms card

Starting URL: https://demoqa.com/

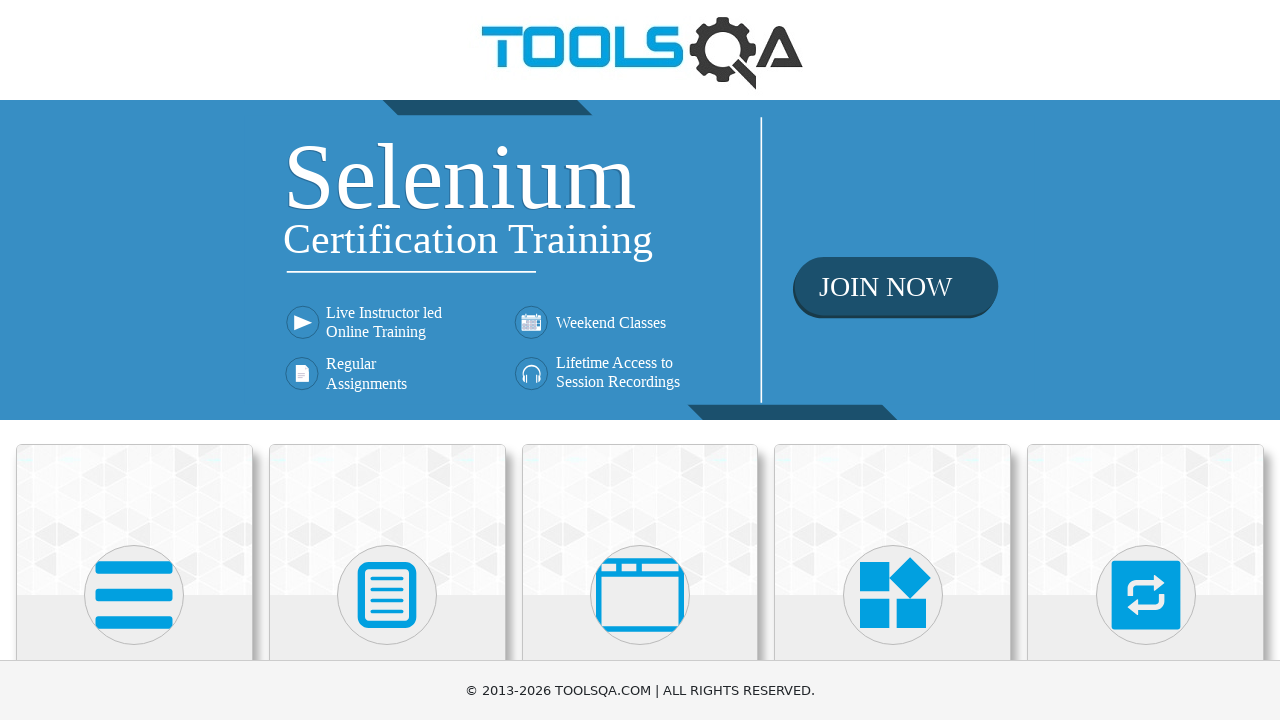

Located all card elements on the page
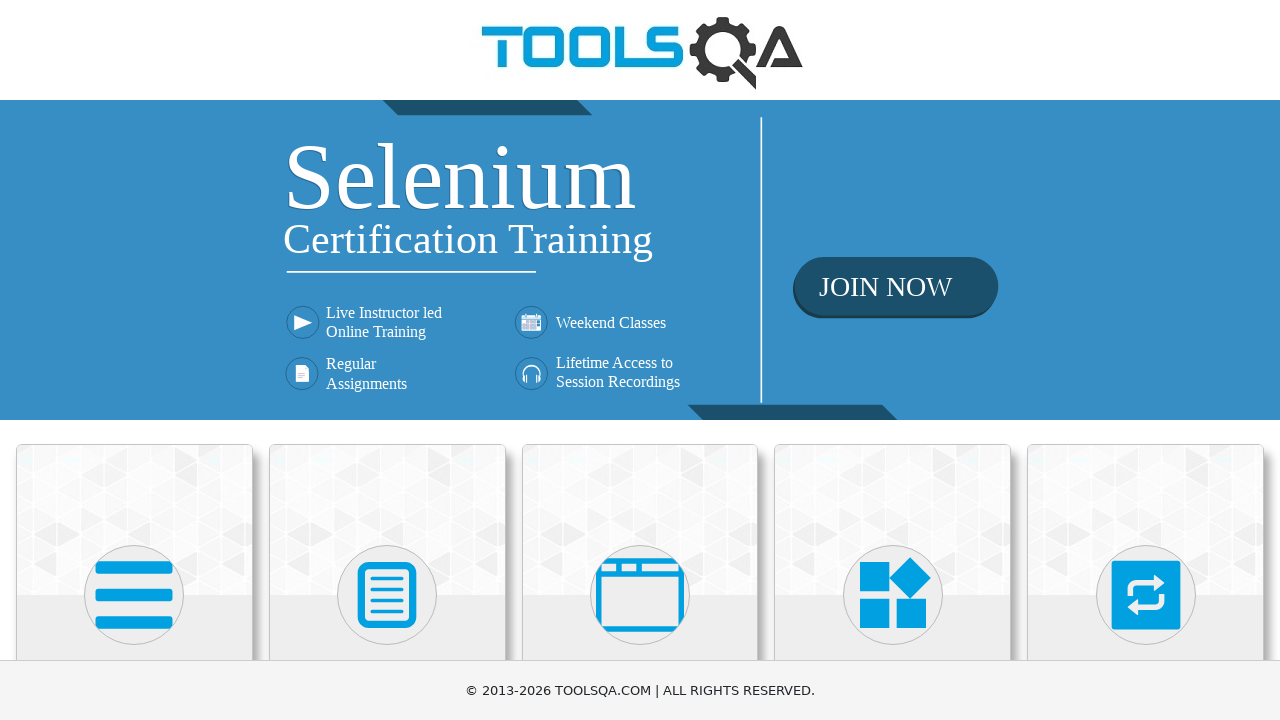

Clicked the Forms card to navigate to Forms section at (387, 360) on .card-body >> nth=1
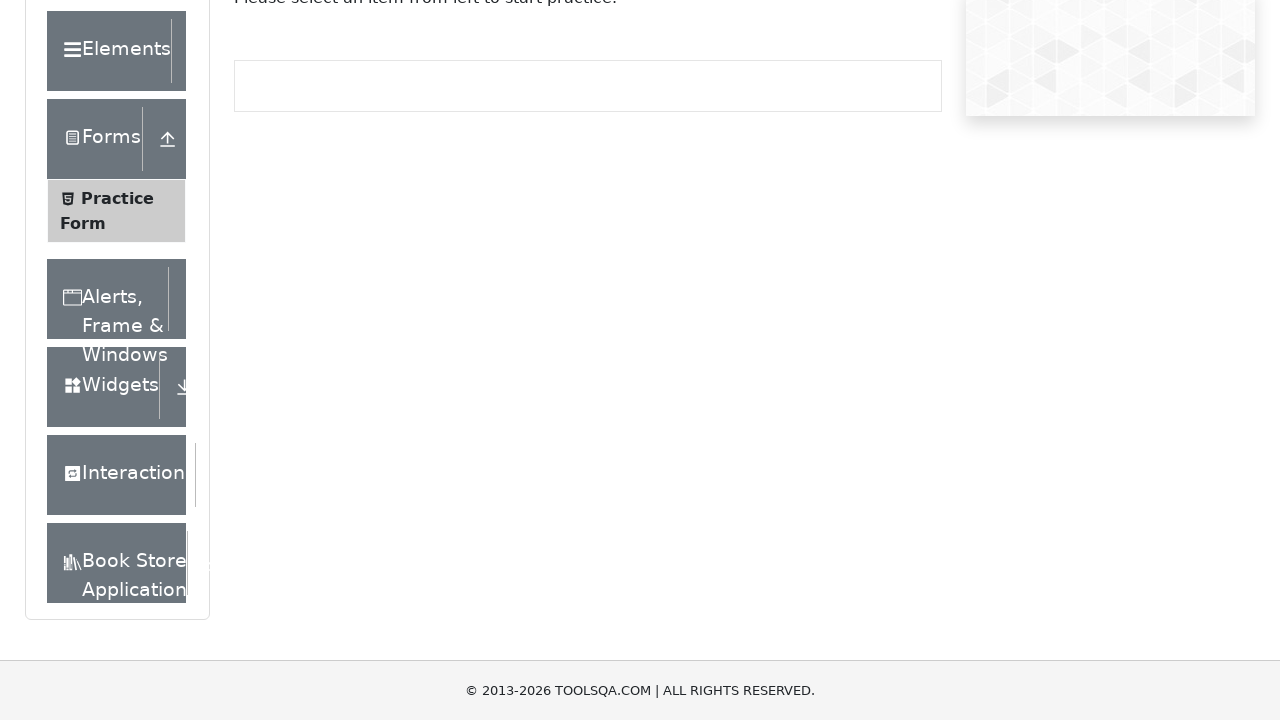

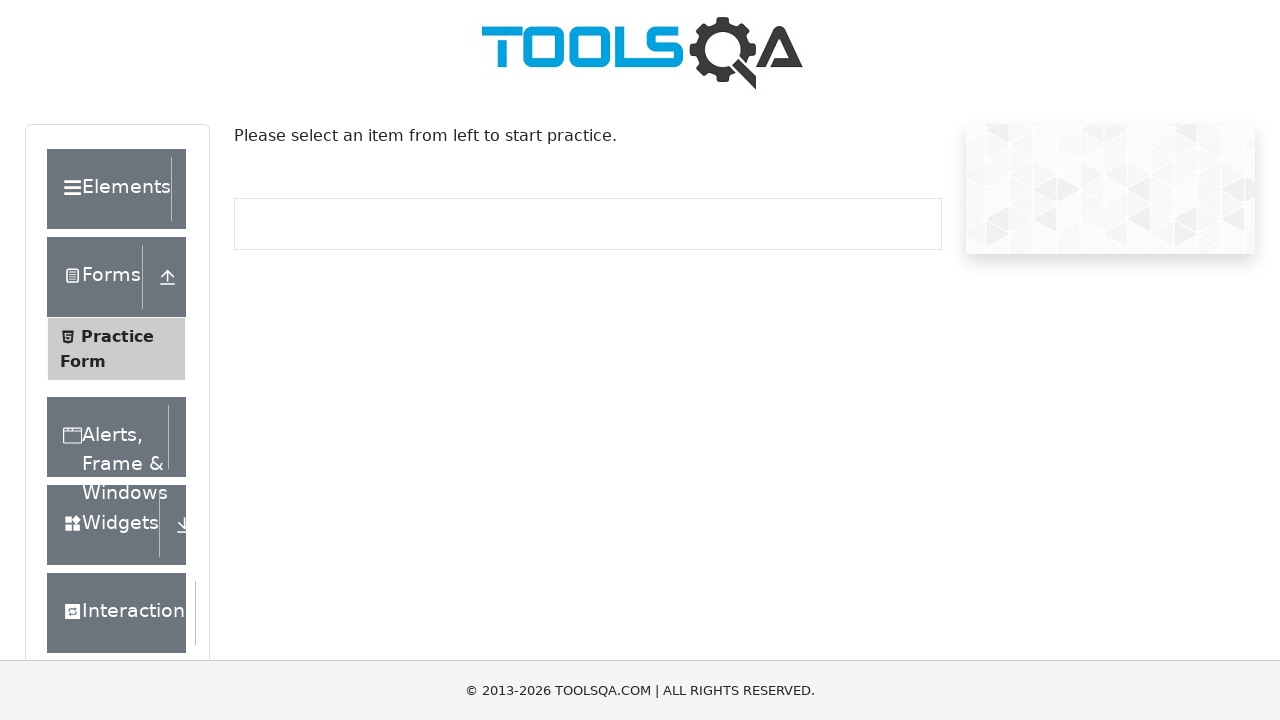